Tests radio button functionality by clicking on radio button 1 and verifying selection

Starting URL: https://rahulshettyacademy.com/AutomationPractice/

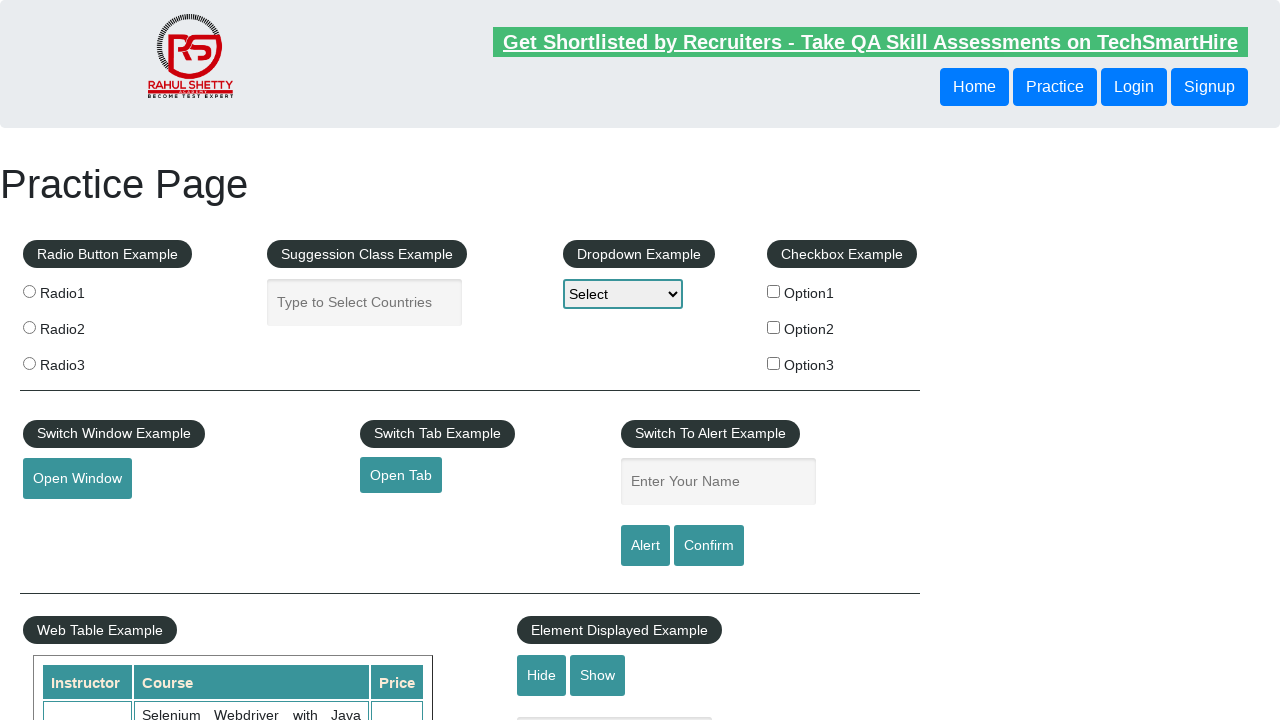

Clicked on radio button 1 at (29, 291) on input[value='radio1']
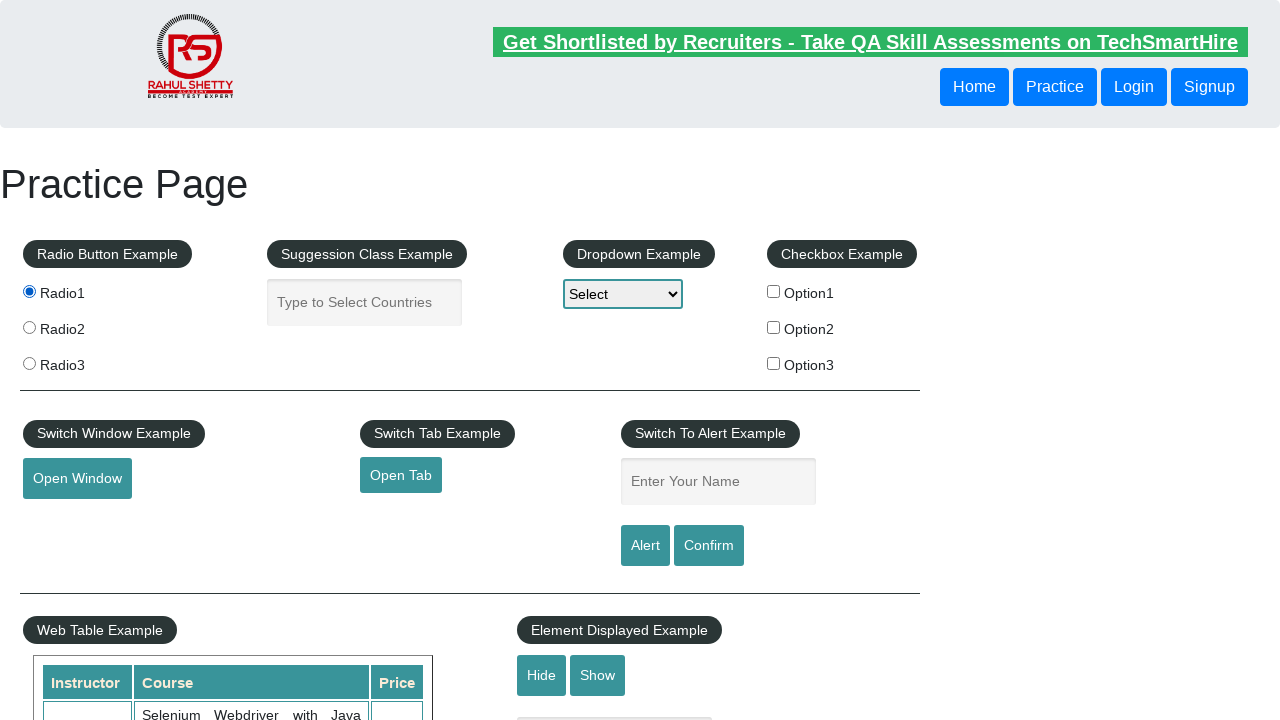

Verified radio button 1 is selected
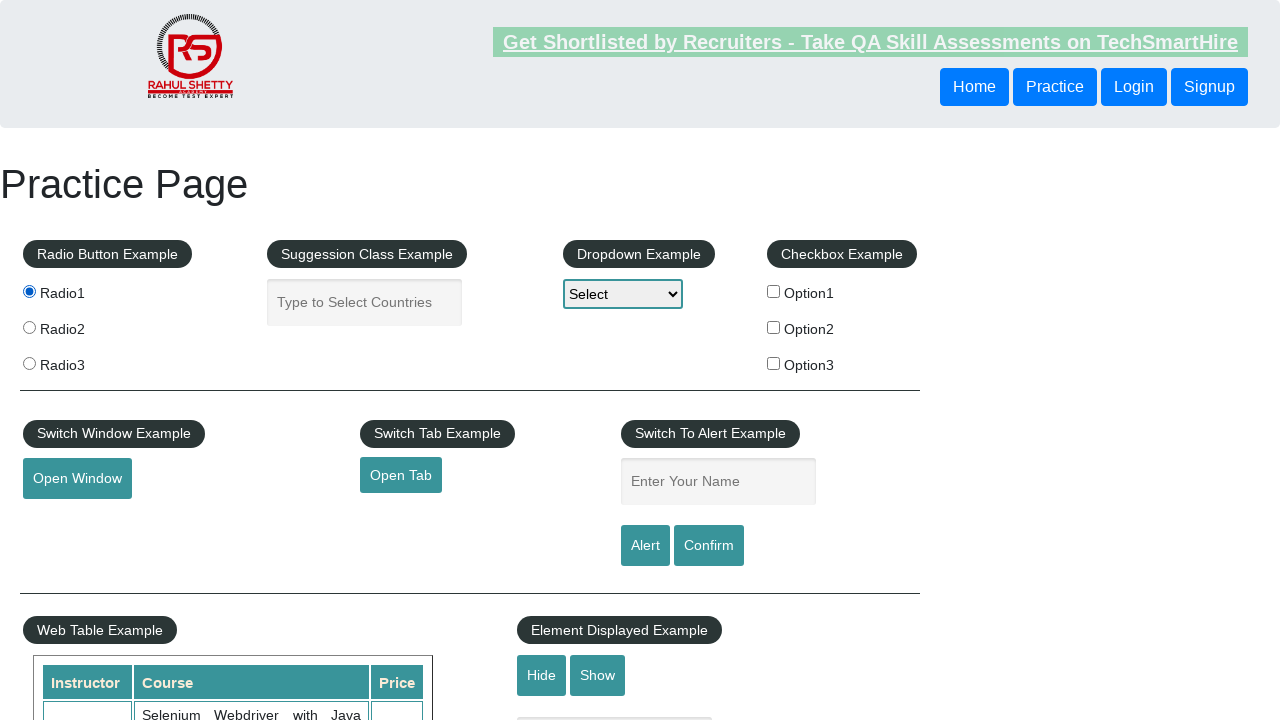

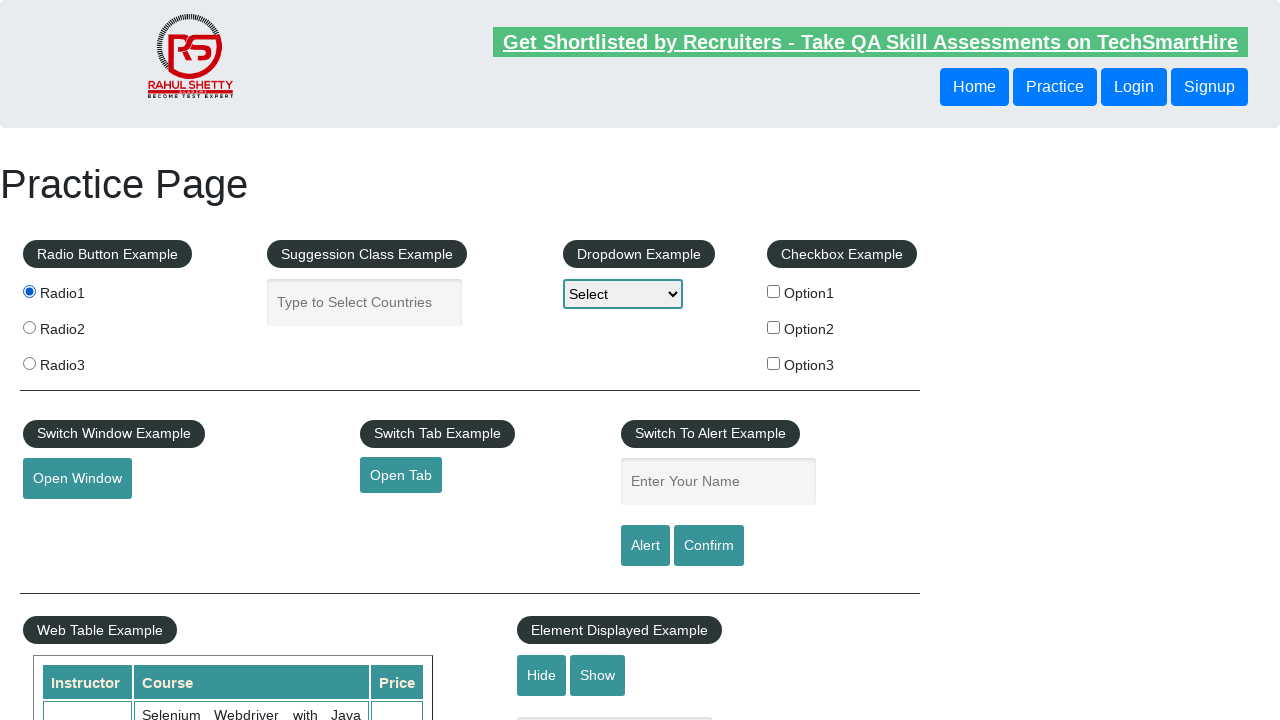